Uses the search functionality to search for "reporter" and navigates to the Reporters documentation page

Starting URL: https://playwright.dev/

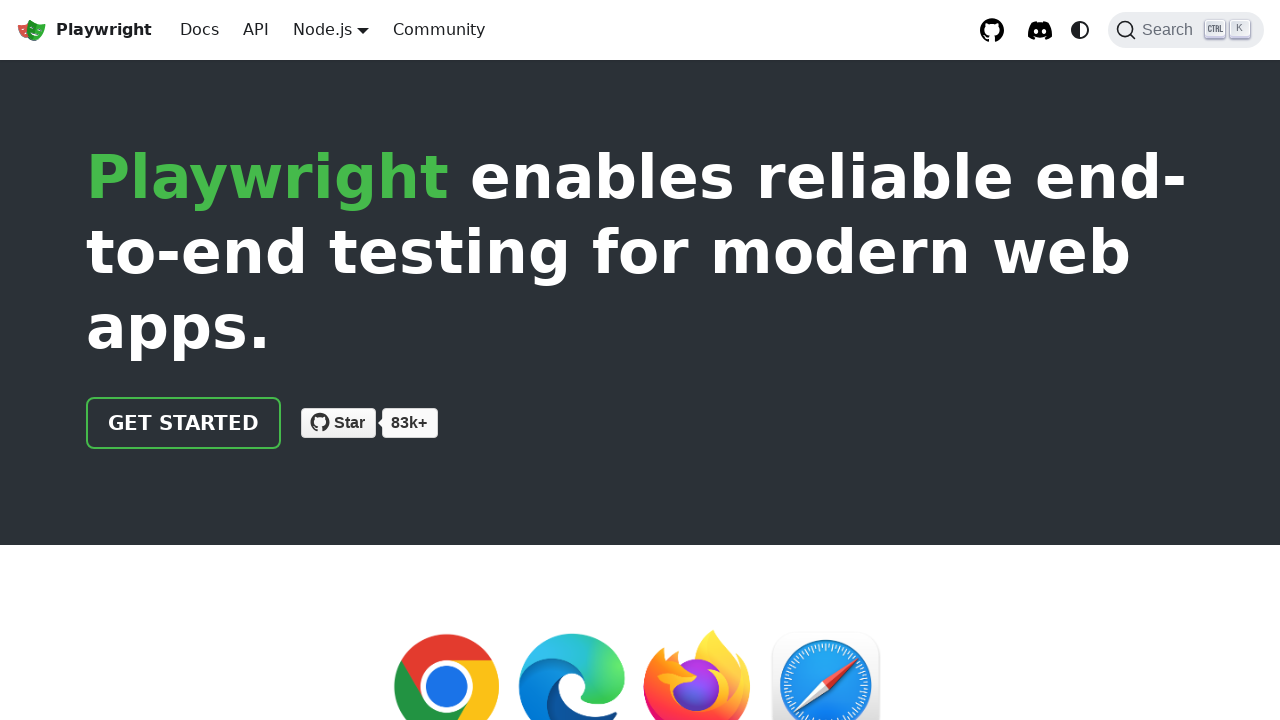

Clicked search button to open search dialog at (1186, 30) on button.DocSearch
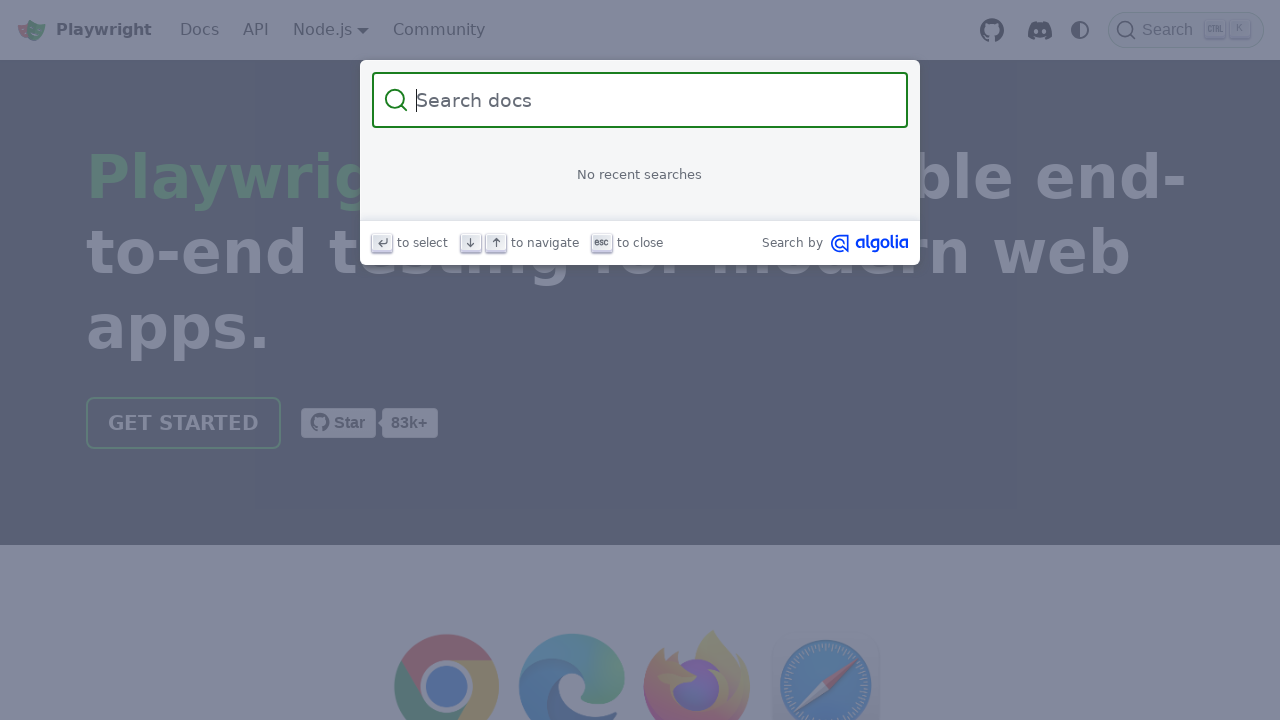

Filled search input with 'reporter' on input.DocSearch-Input
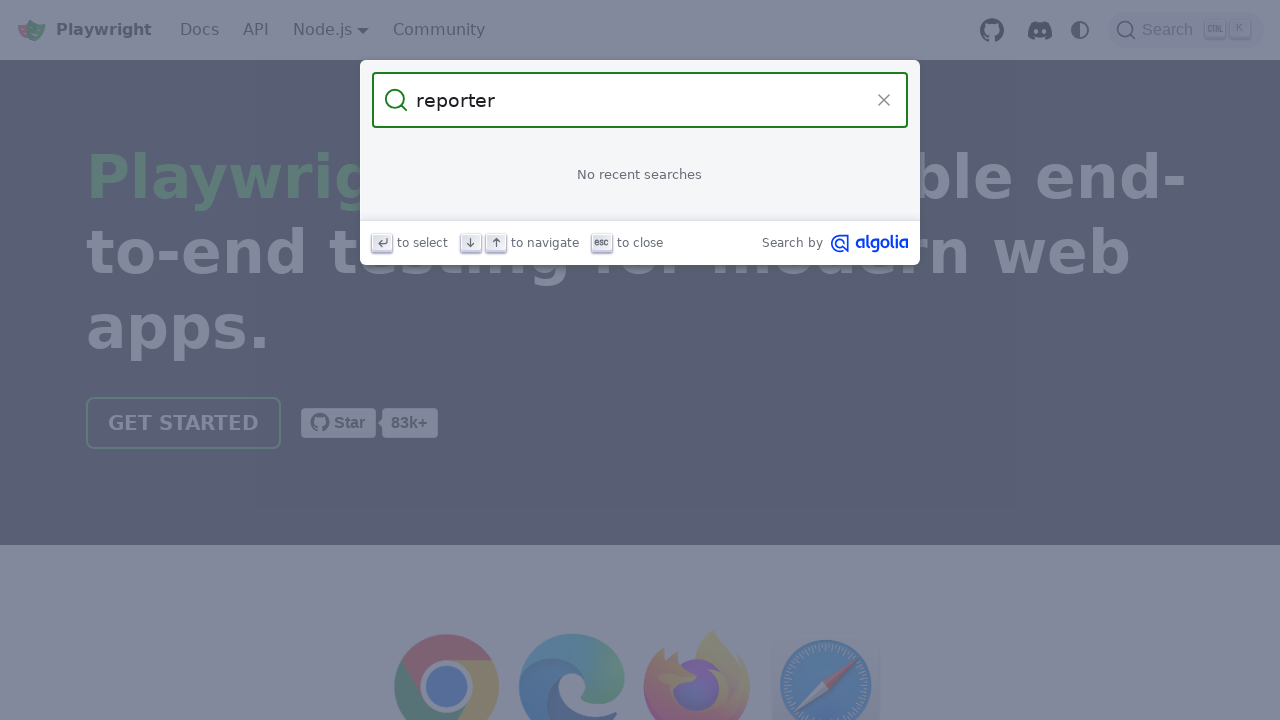

Clicked first search result to navigate to Reporters page at (640, 196) on .DocSearch-Hits a
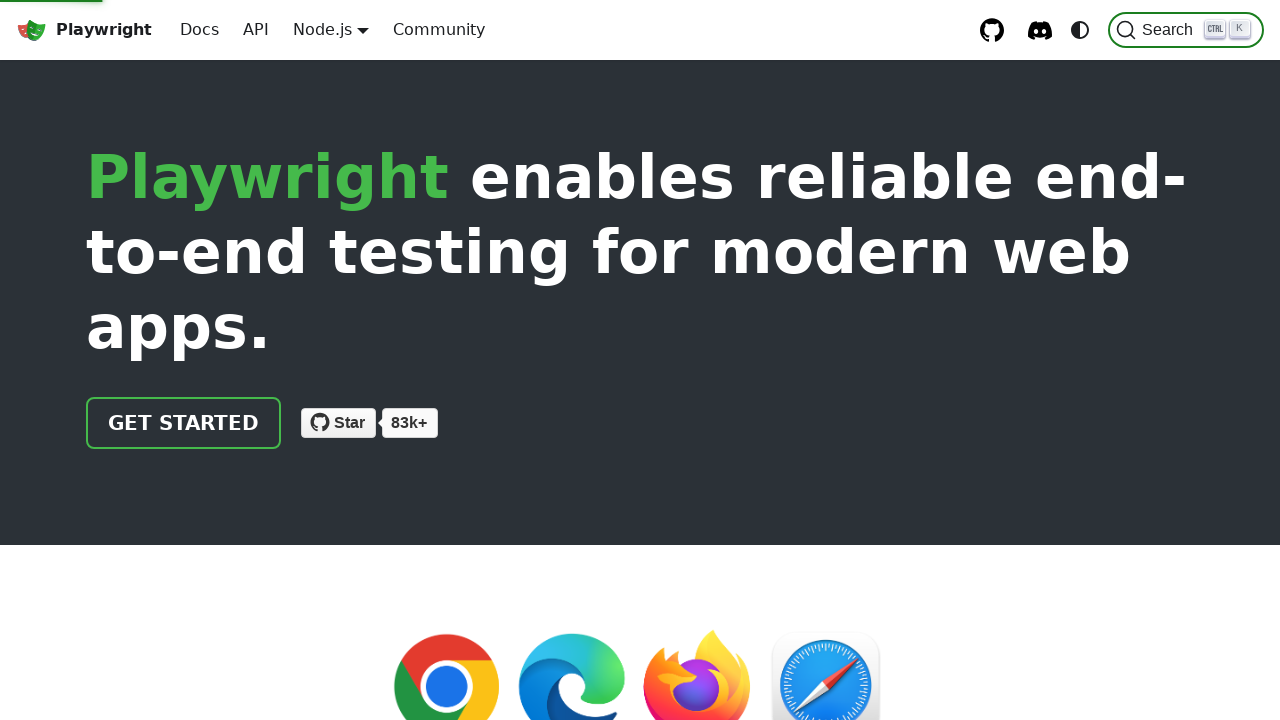

Reporters page loaded successfully
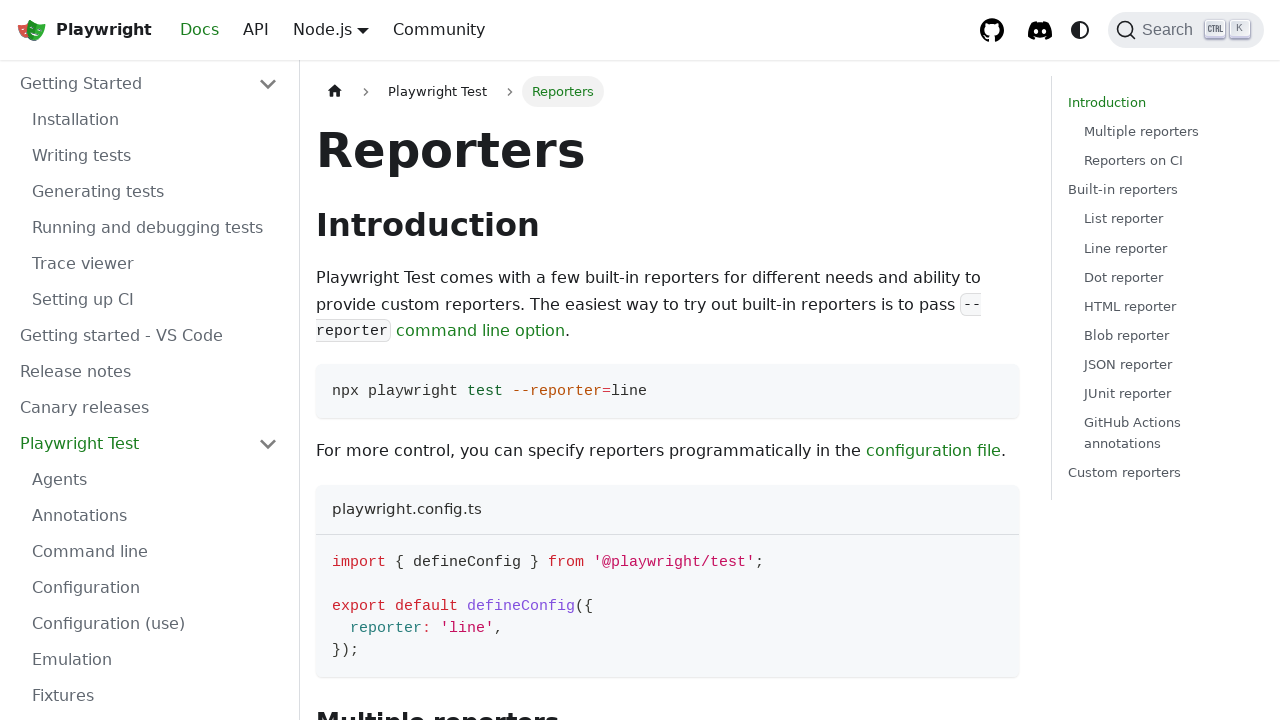

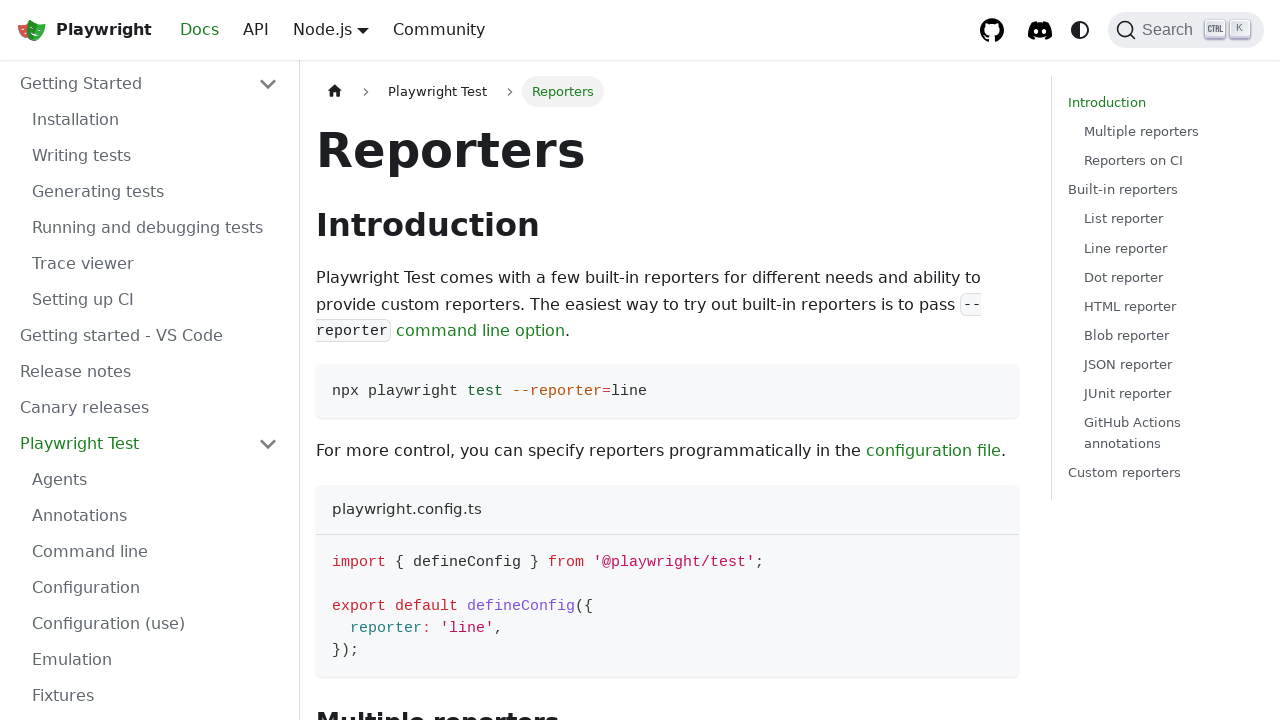